Adds a Nexus 6 phone to the shopping cart by navigating to the product page and clicking add to cart

Starting URL: https://www.demoblaze.com/

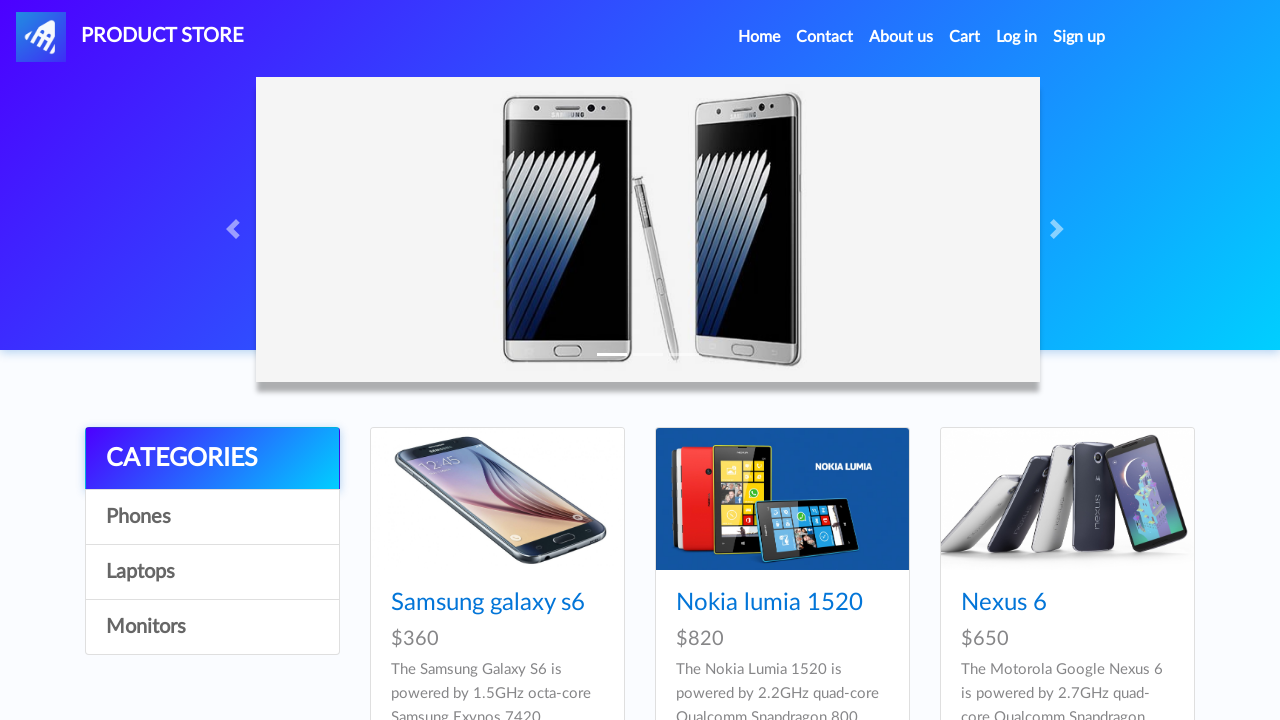

Clicked on Nexus 6 product link at (1004, 603) on text=Nexus 6
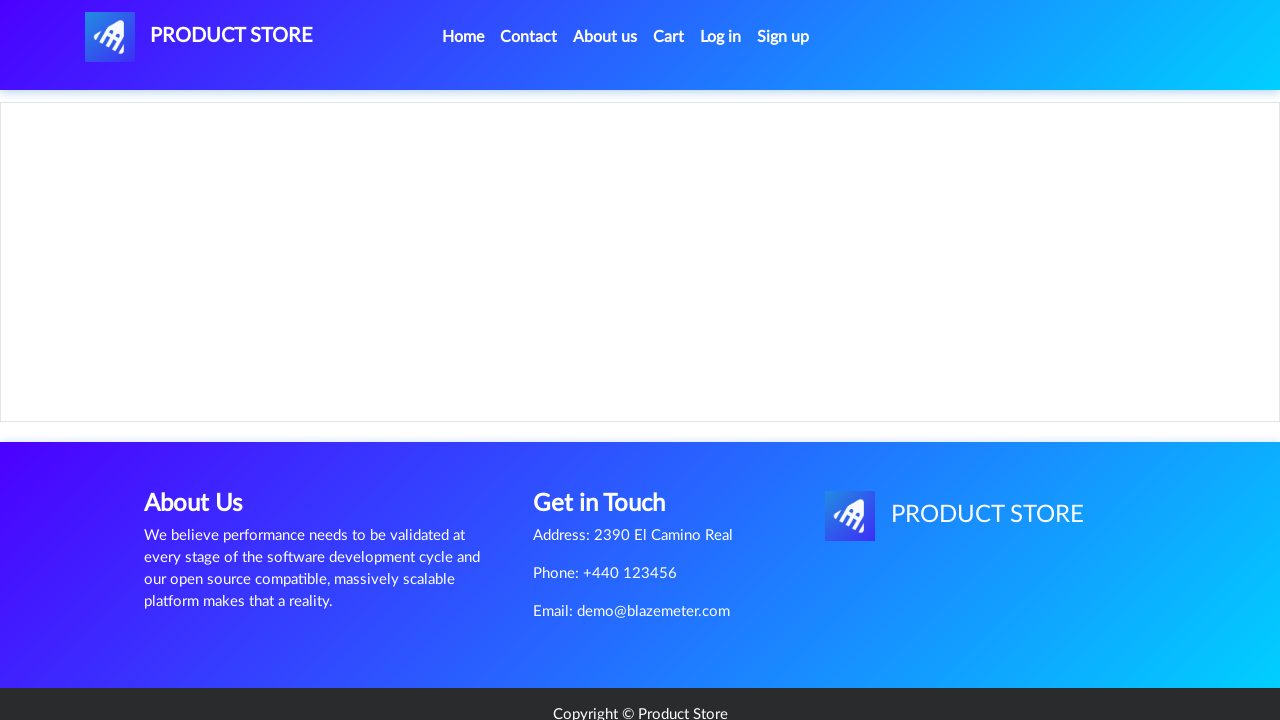

Waited for Add to Cart button to load on product page
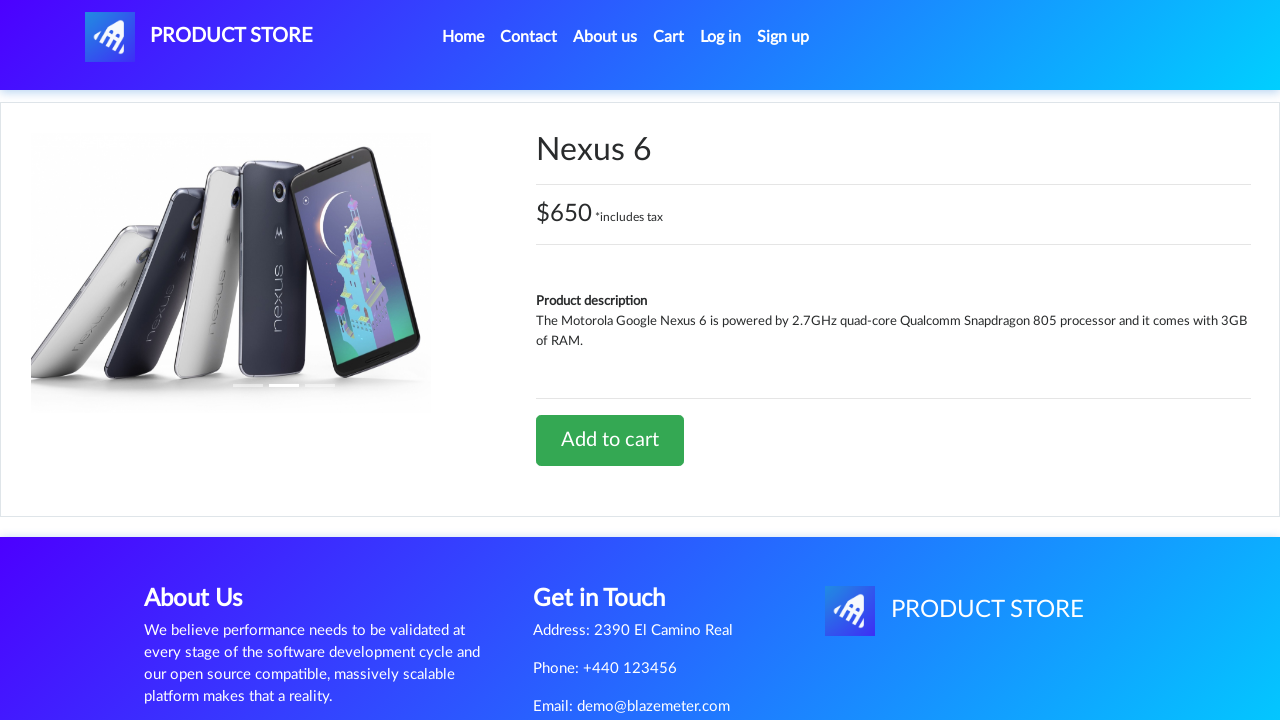

Clicked Add to Cart button for Nexus 6 at (610, 440) on a[onclick='addToCart(3)']
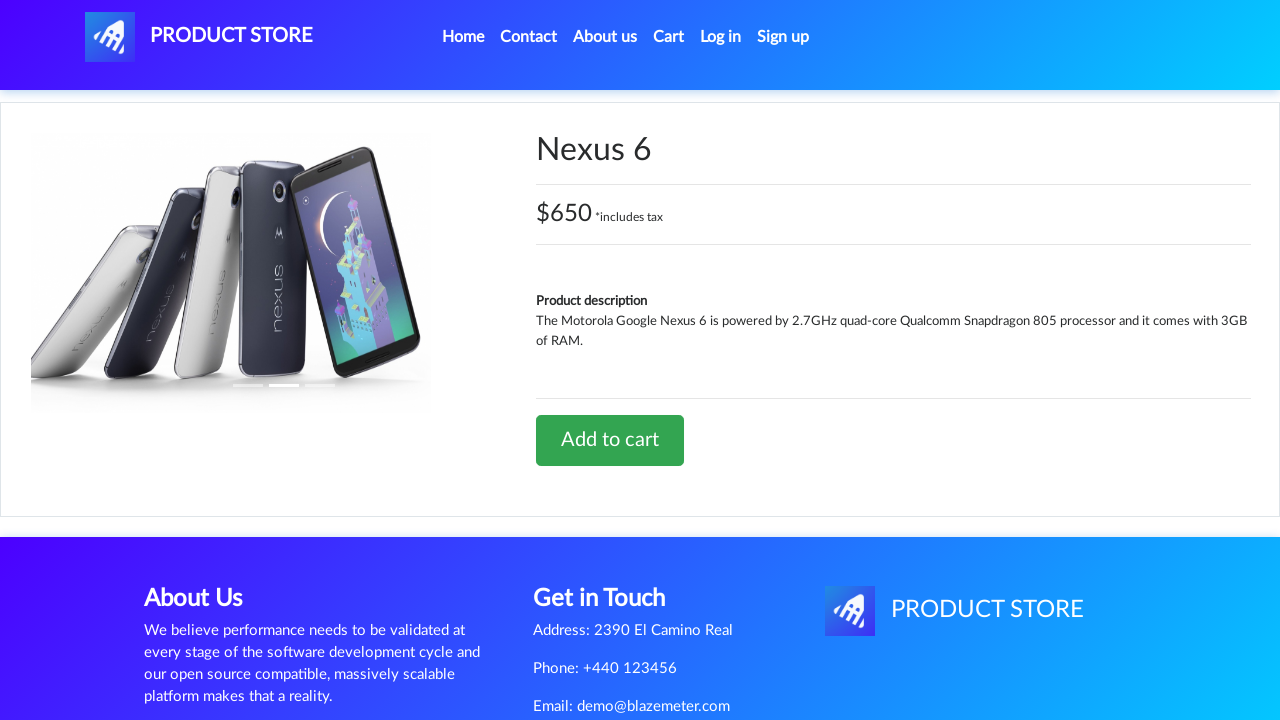

Set up dialog handler to accept confirmation alert
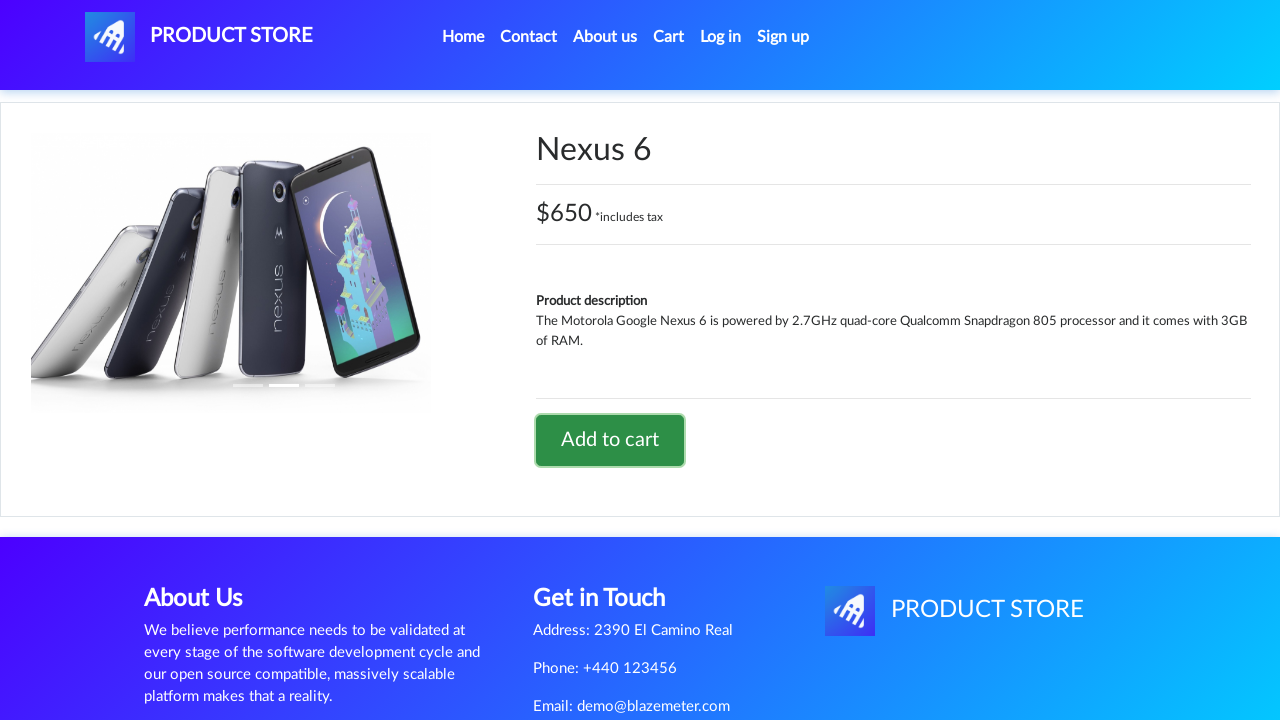

Clicked cart button to navigate to shopping cart at (669, 37) on #cartur
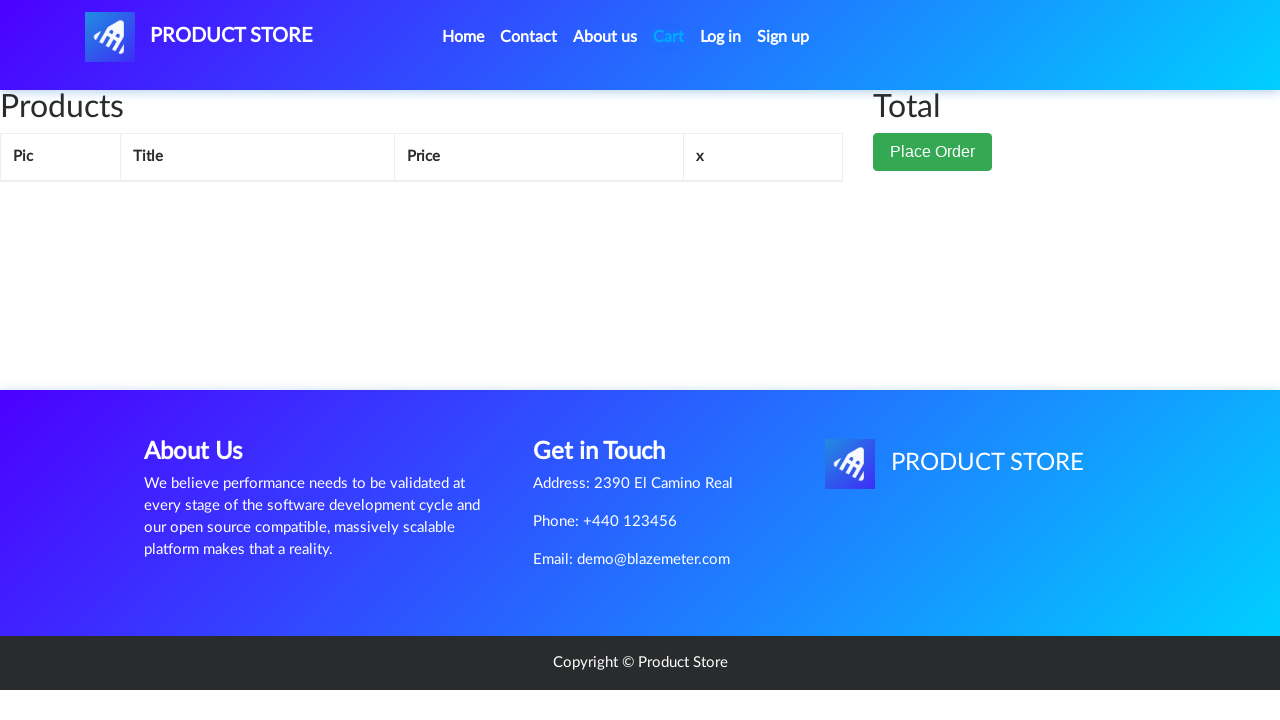

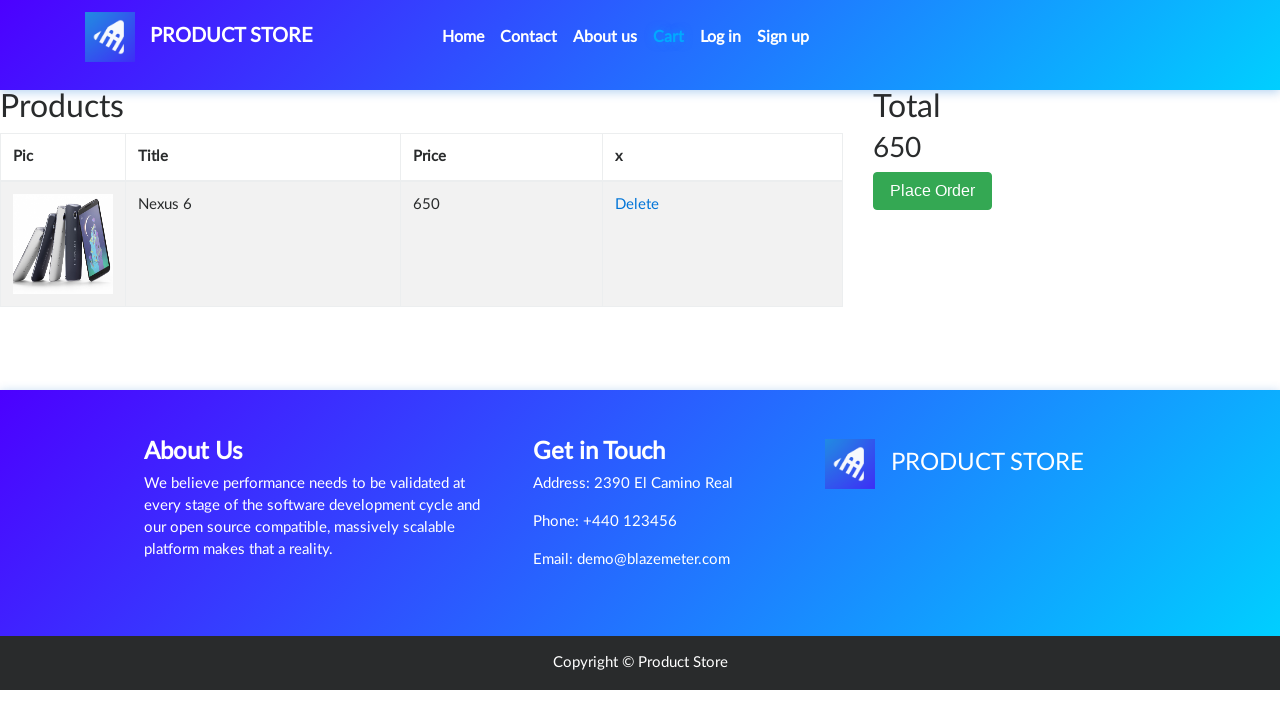